Performs monkey/chaos testing on a webpage by injecting the gremlins.js library which randomly clicks, touches, fills forms, scrolls, and types to test the application's resilience

Starting URL: https://www.techproeducation.com

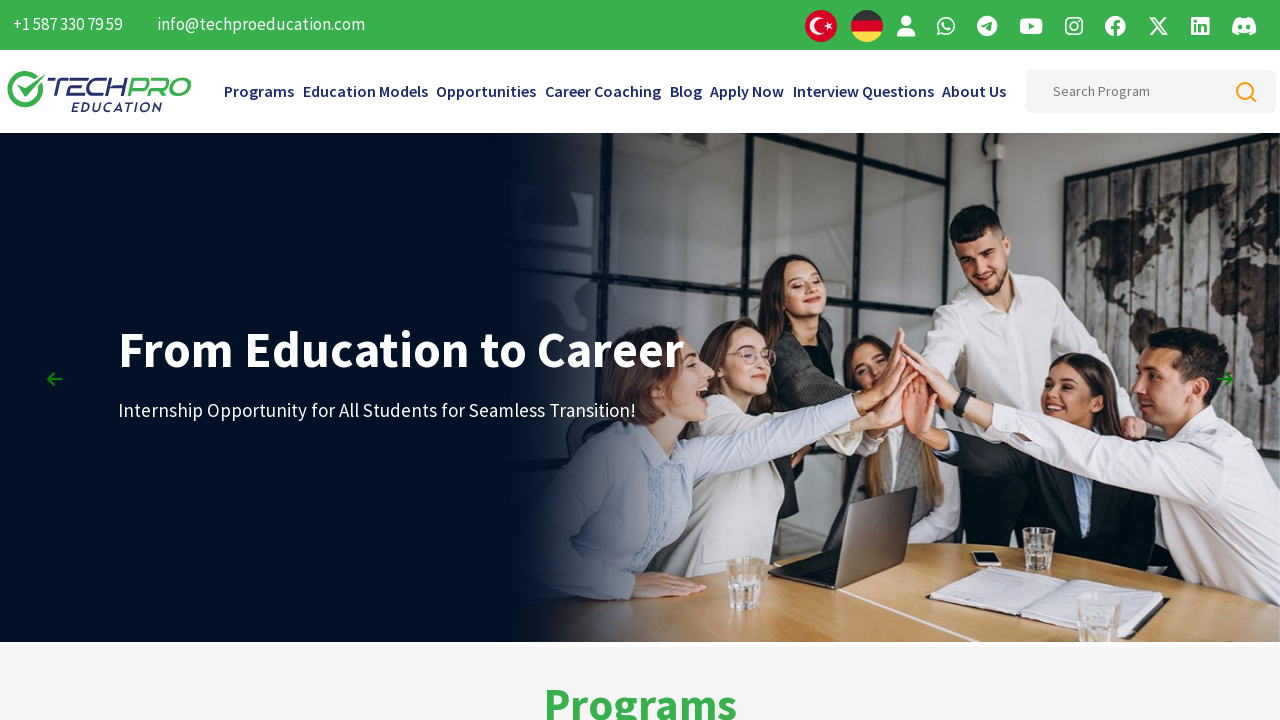

Injected gremlins.js library and unleashed monkey testing with random interactions (clicker, toucher, formFiller, scroller, typer)
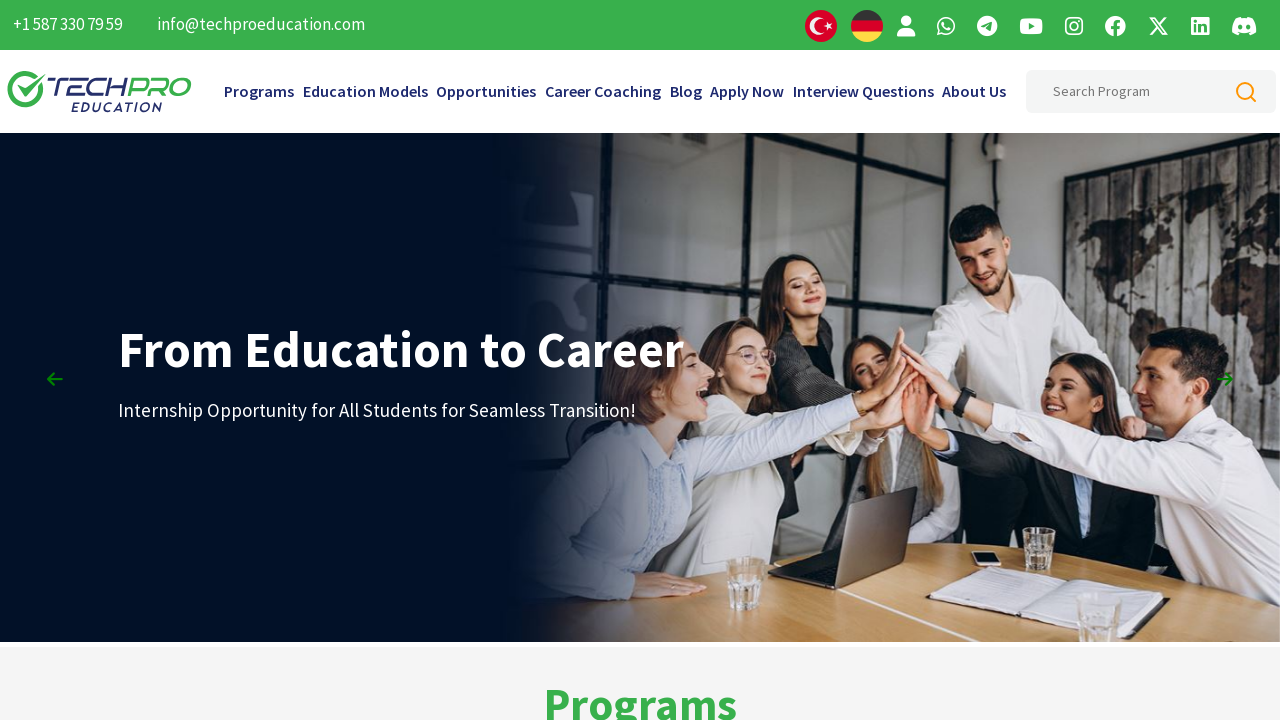

Waited 10 seconds for gremlins chaos testing to execute random UI interactions
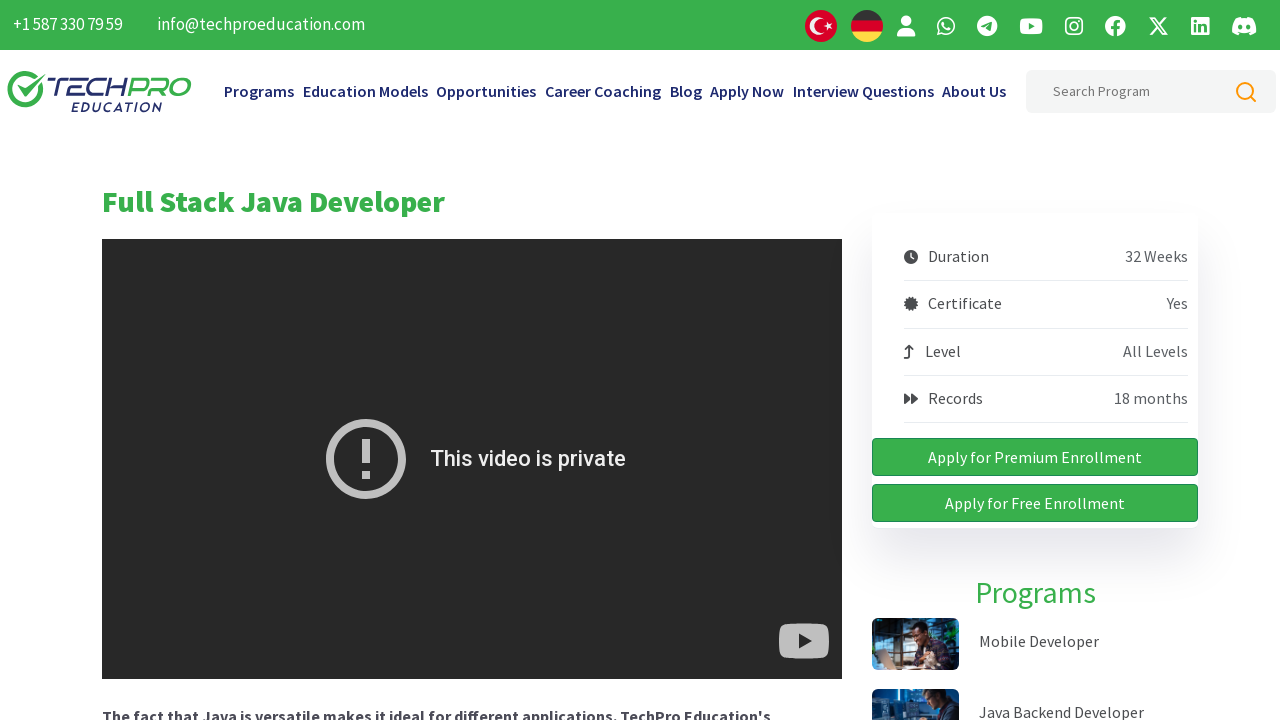

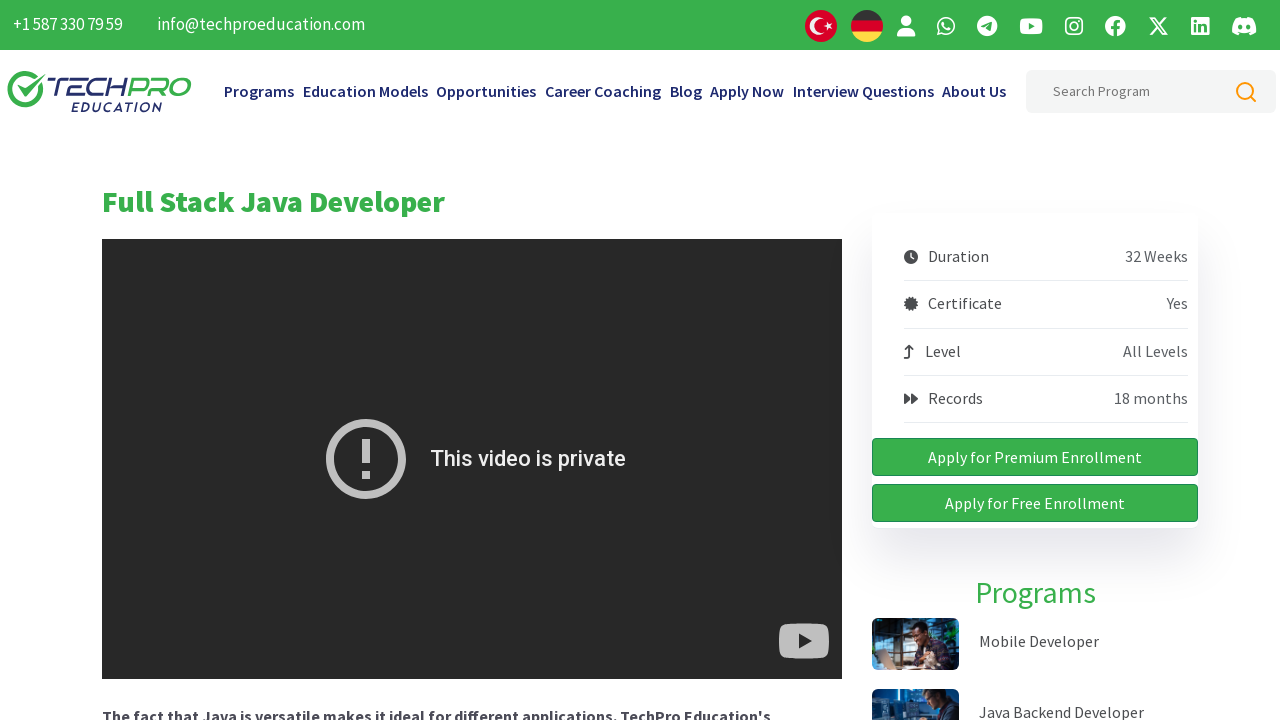